Waits for a price condition to be met, clicks a book button, solves a mathematical problem, and submits the answer

Starting URL: http://suninjuly.github.io/explicit_wait2.html

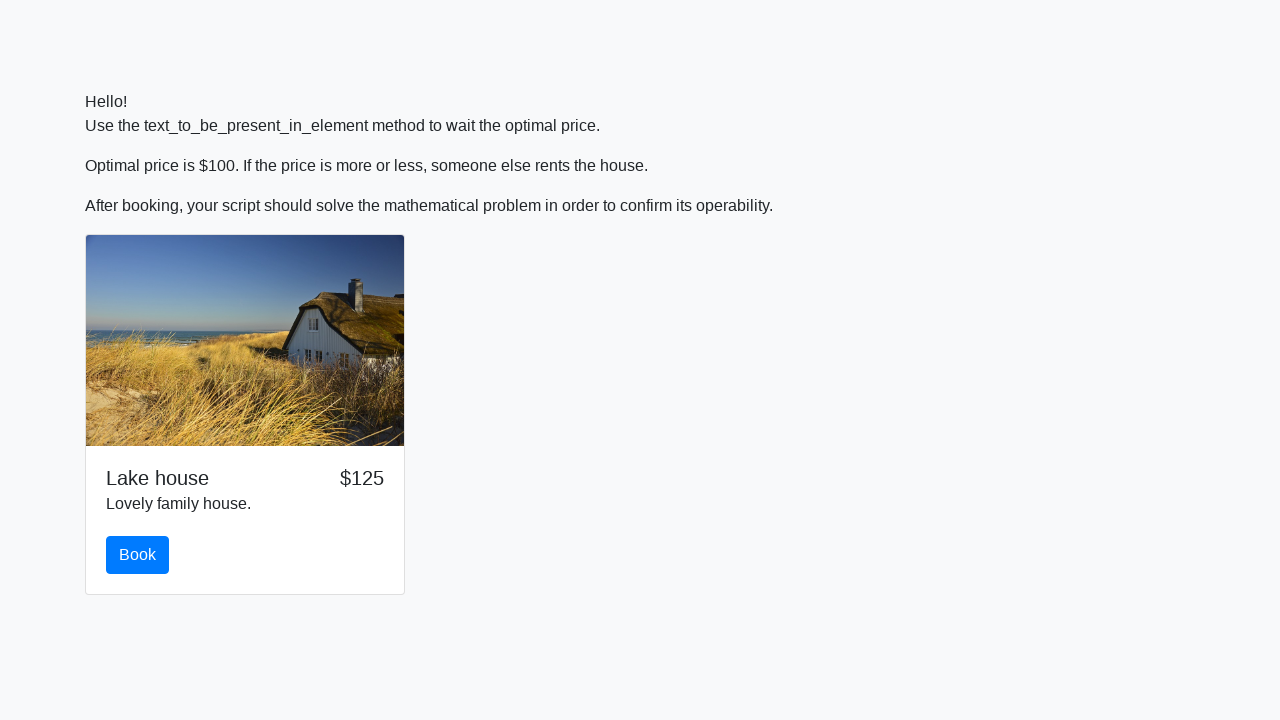

Waited for price to reach $100
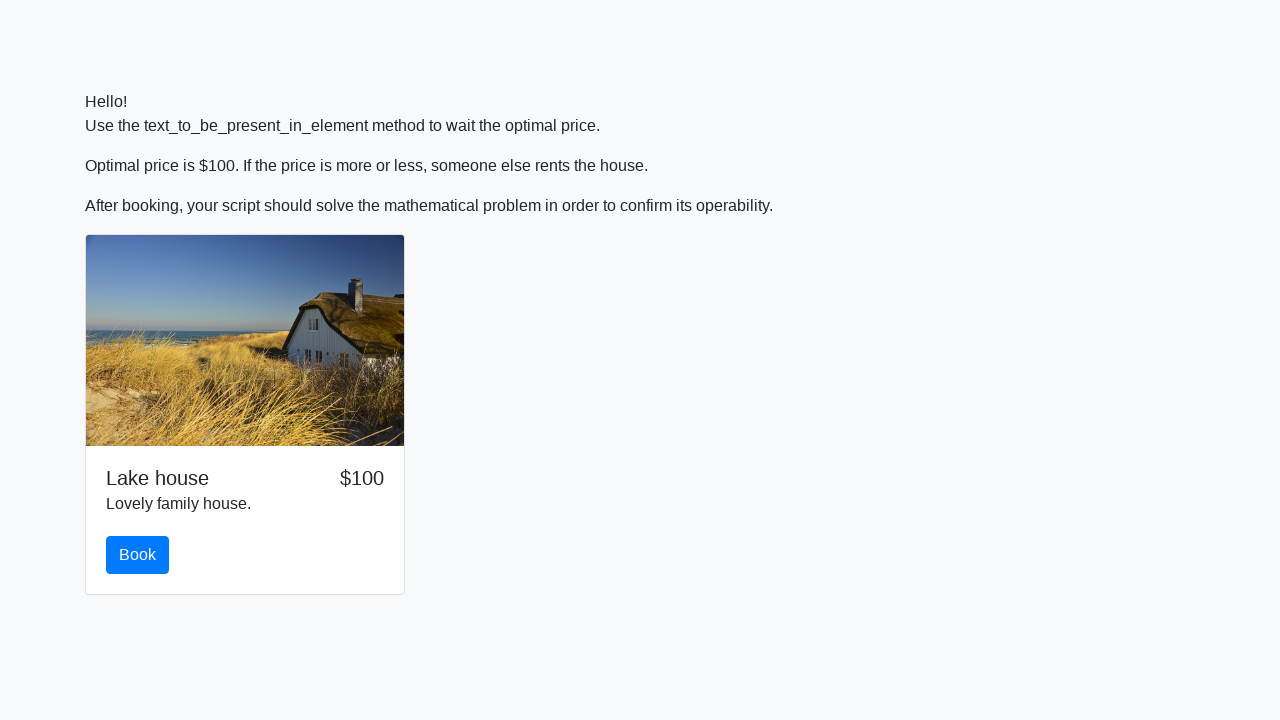

Clicked the book button at (138, 555) on #book
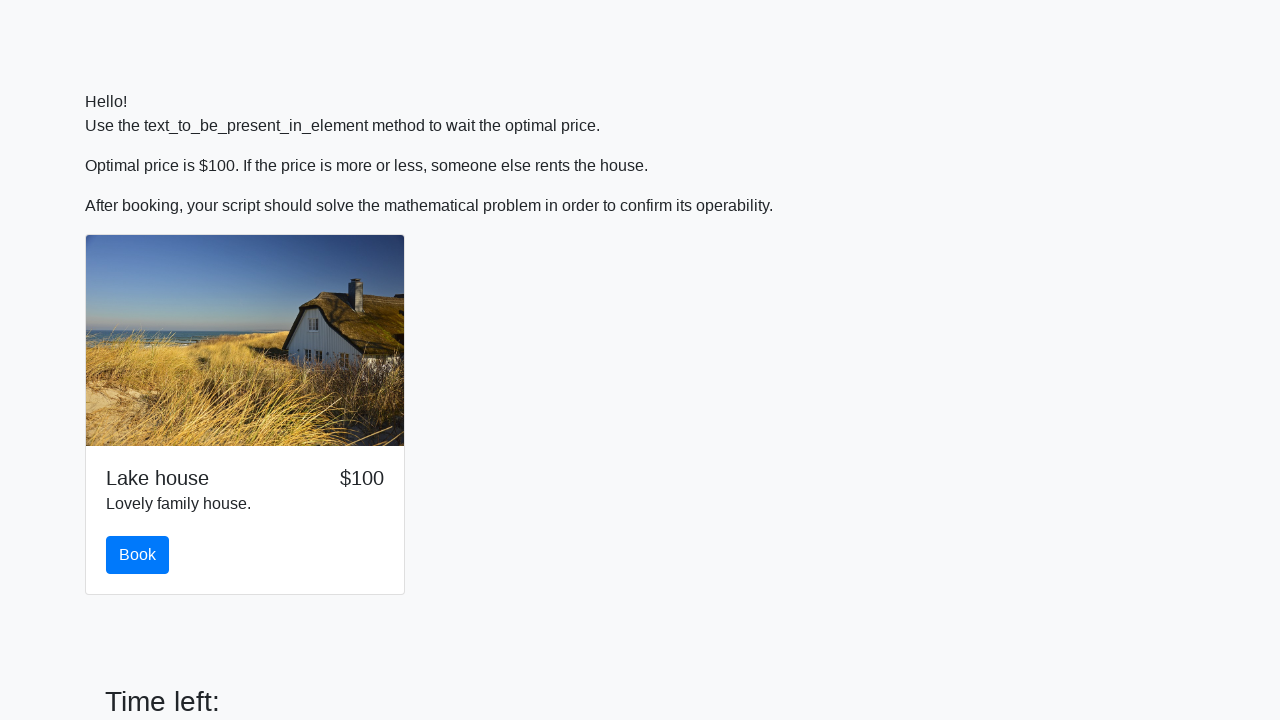

Retrieved the value to calculate from #input_value
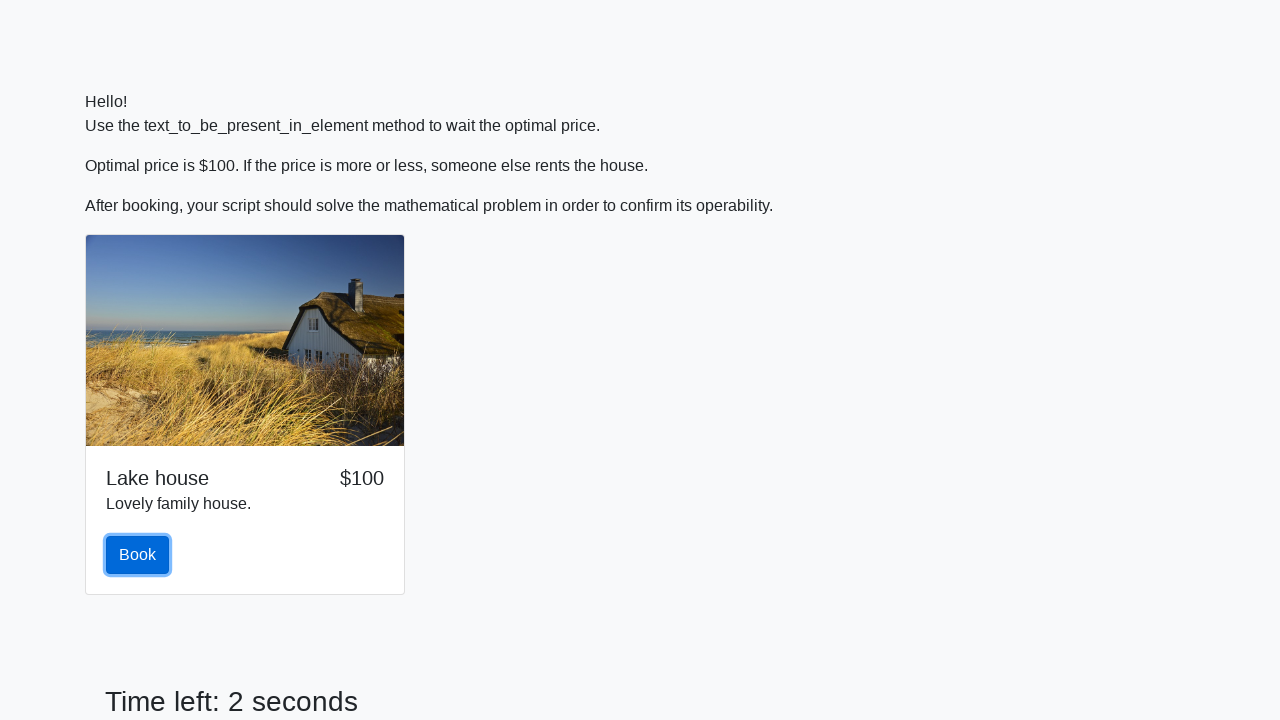

Calculated the mathematical answer: 1.9158478077269607
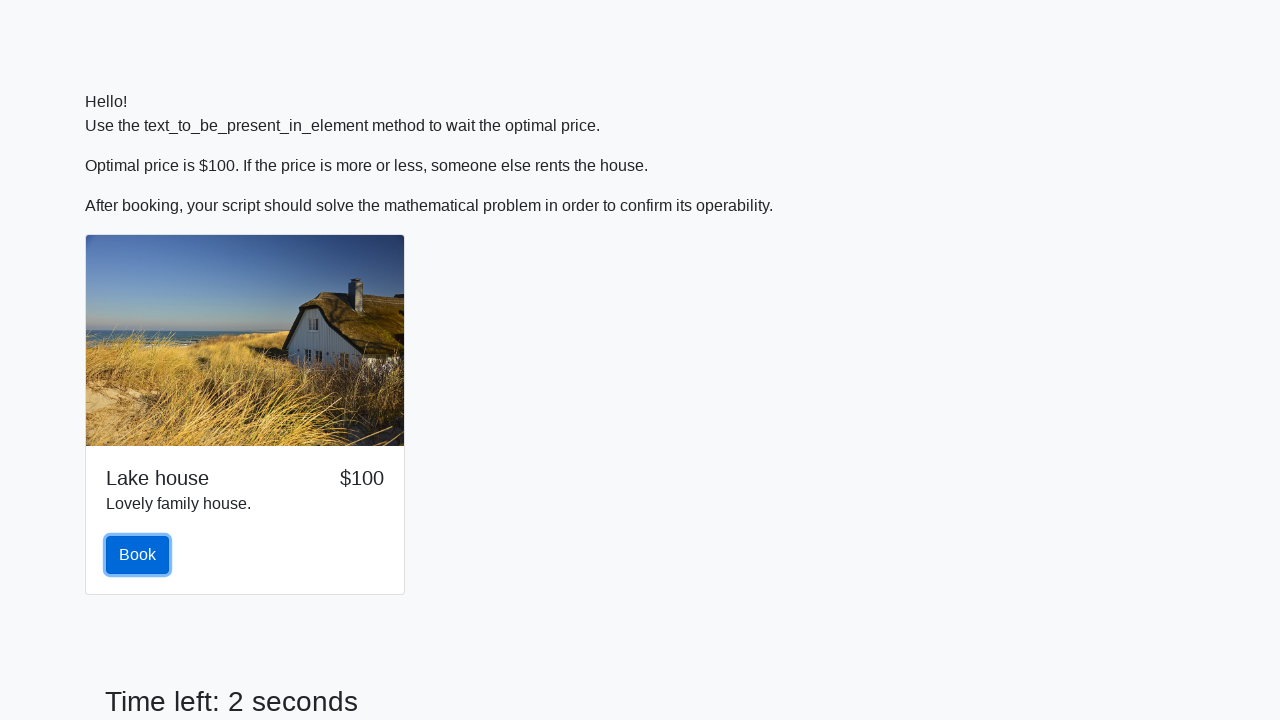

Filled the answer field with calculated value on #answer
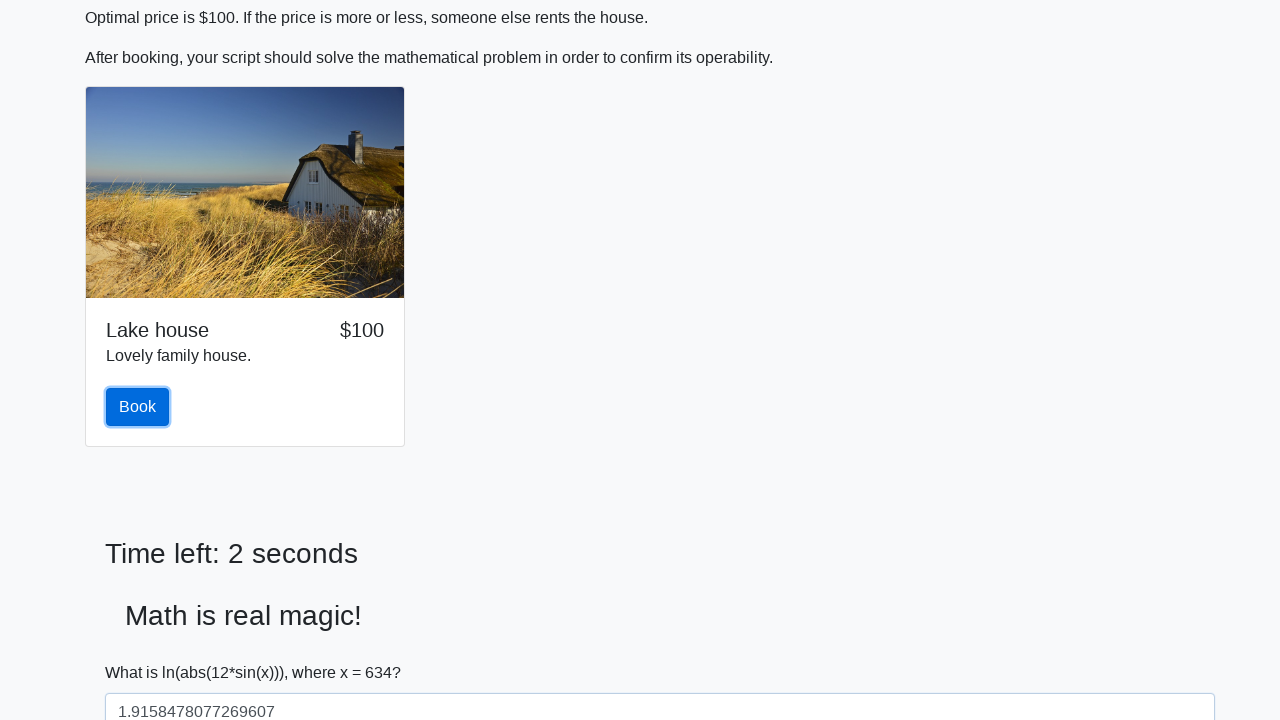

Scrolled down to reveal the solve button
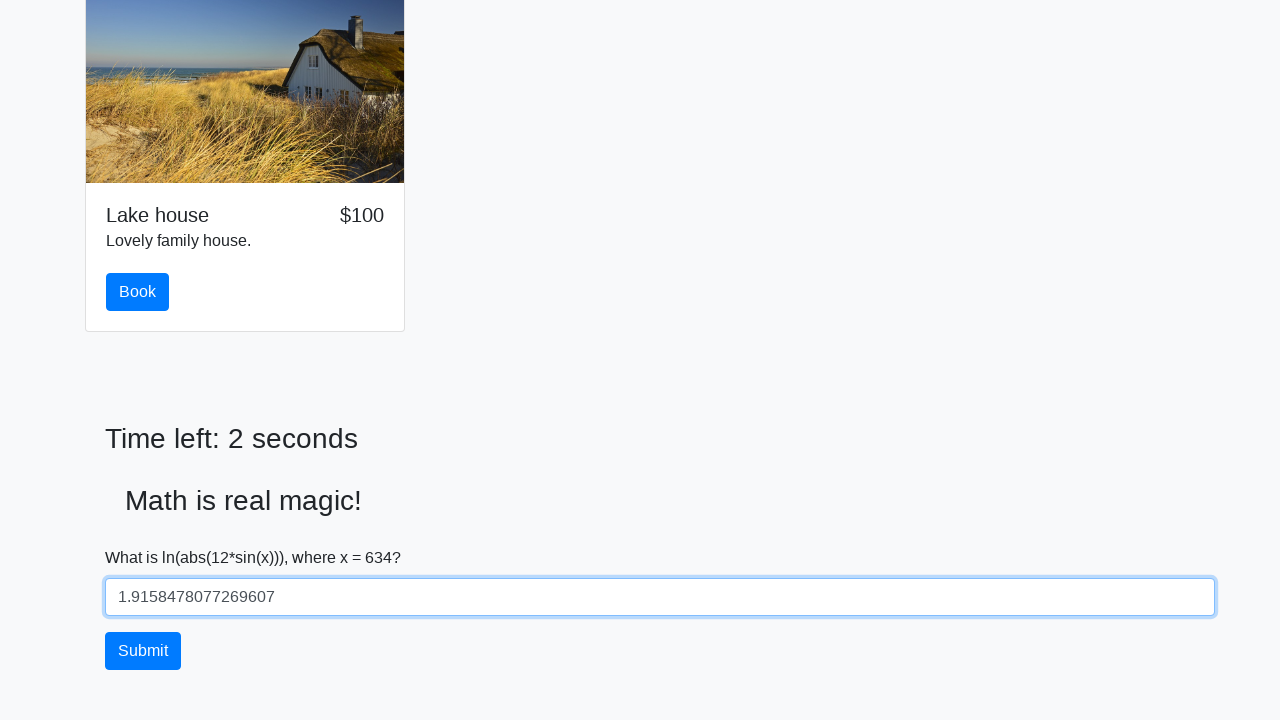

Clicked the solve button to submit the answer at (143, 651) on #solve
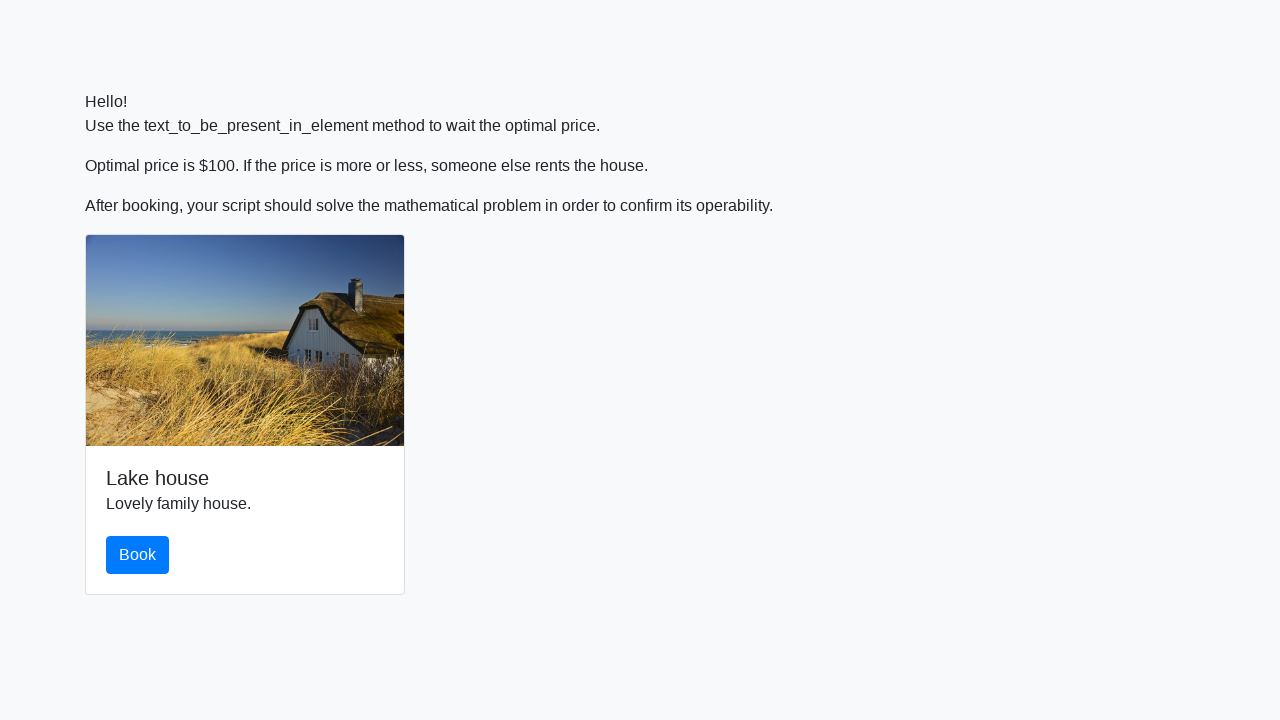

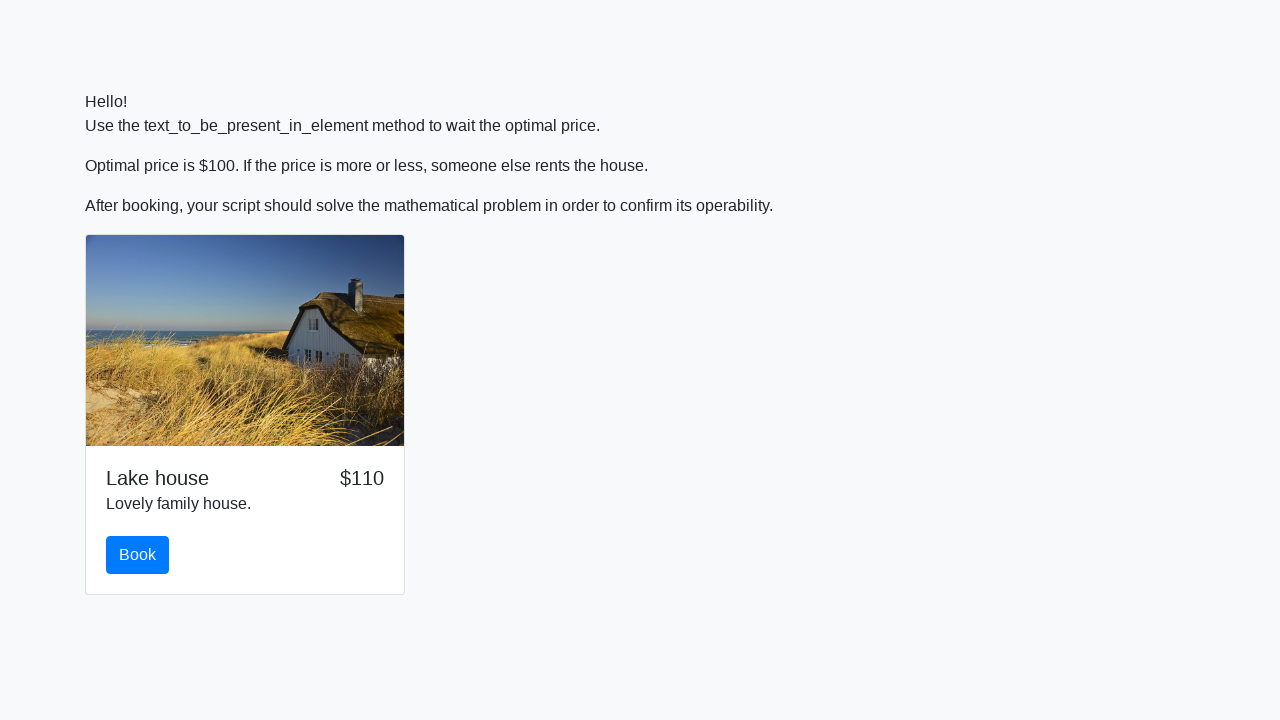